Tests footer navigation by scrolling to the bottom of the About page and clicking the "Help & FAQ" link in the footer section.

Starting URL: https://www.guru.com/about/

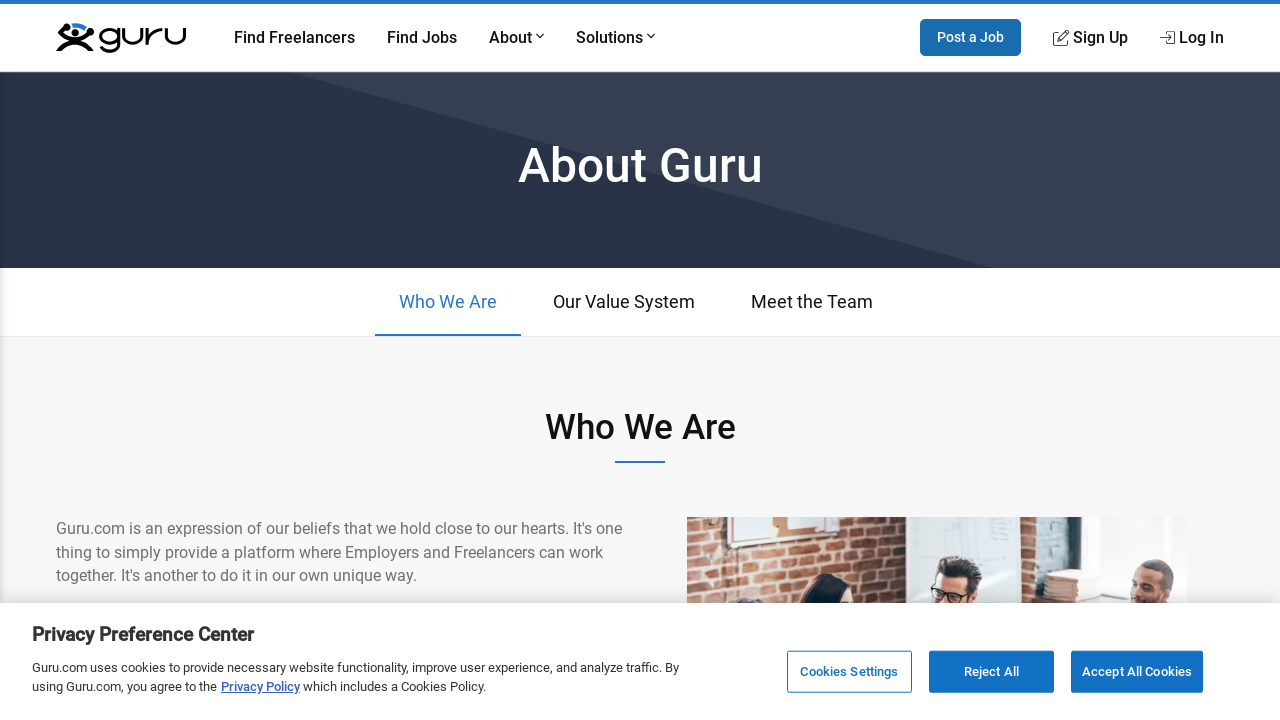

Scrolled to the bottom of the About page using Ctrl+End
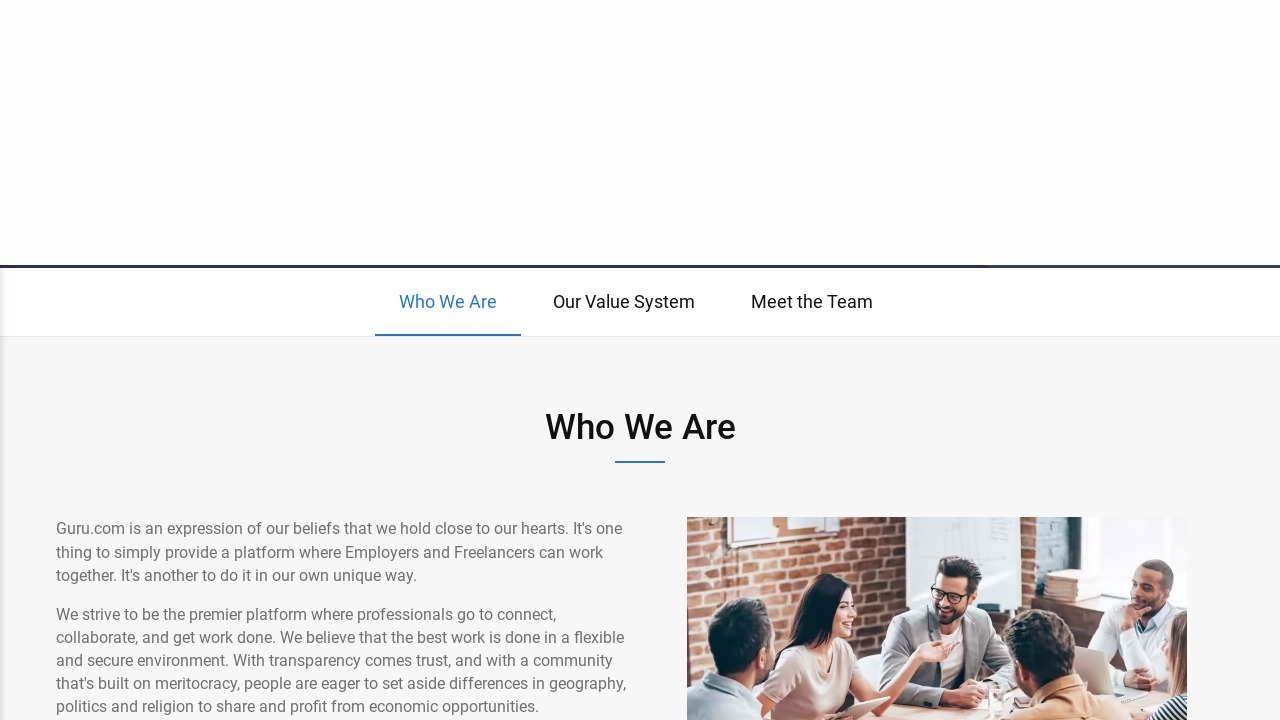

Clicked the 'Help & FAQ' link in the footer section at (541, 354) on div.c-footer__section a[title='Help & FAQ']
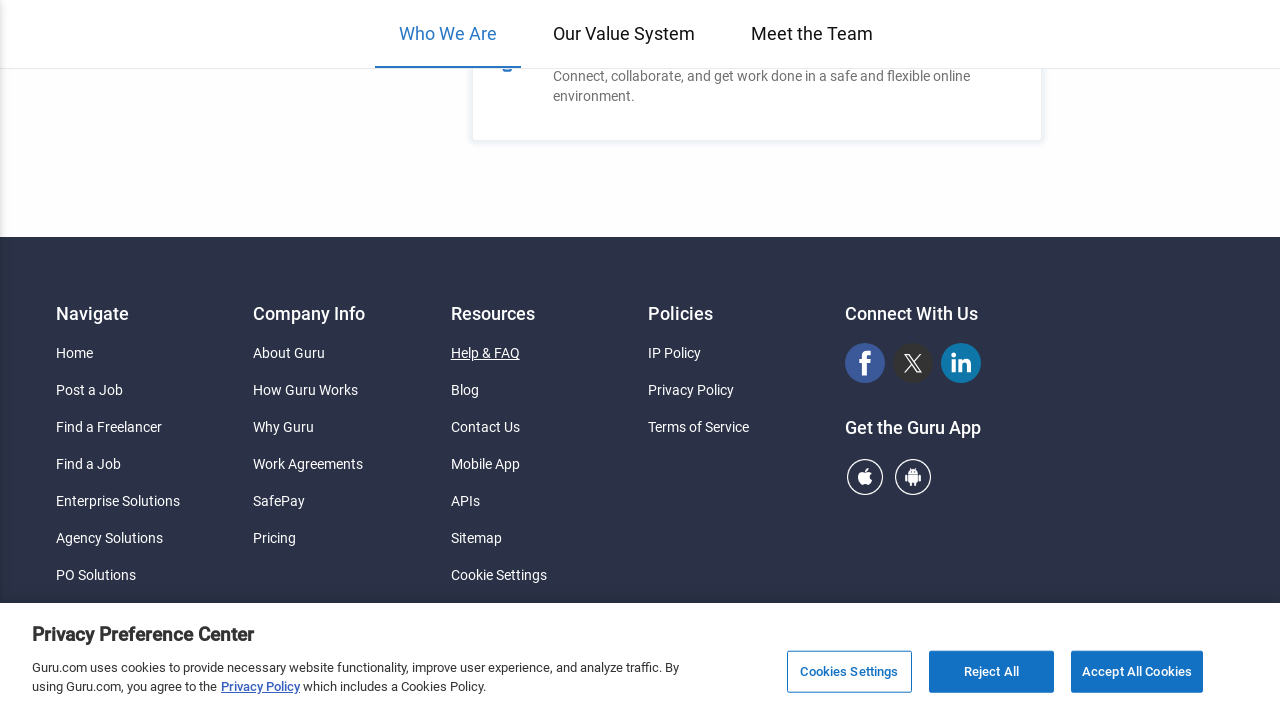

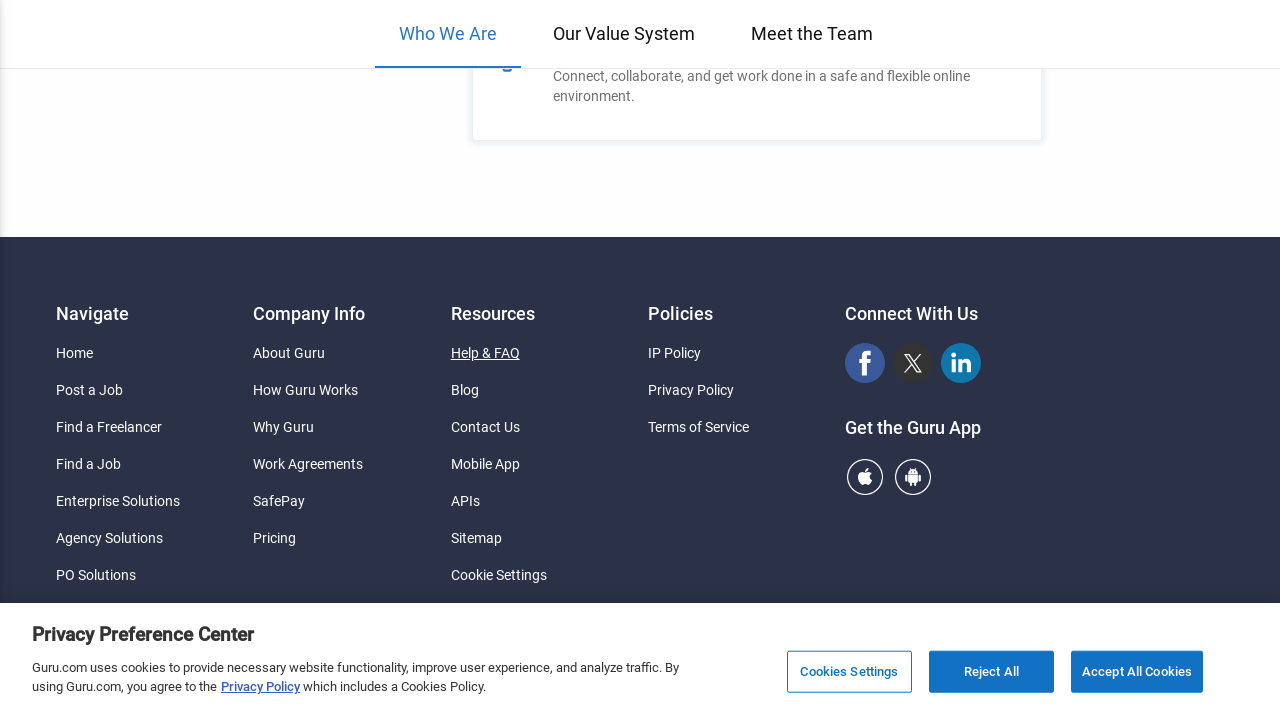